Navigates to Flashscore Kenya website and verifies that the filter tabs are loaded and visible on the page.

Starting URL: https://www.flashscore.co.ke/

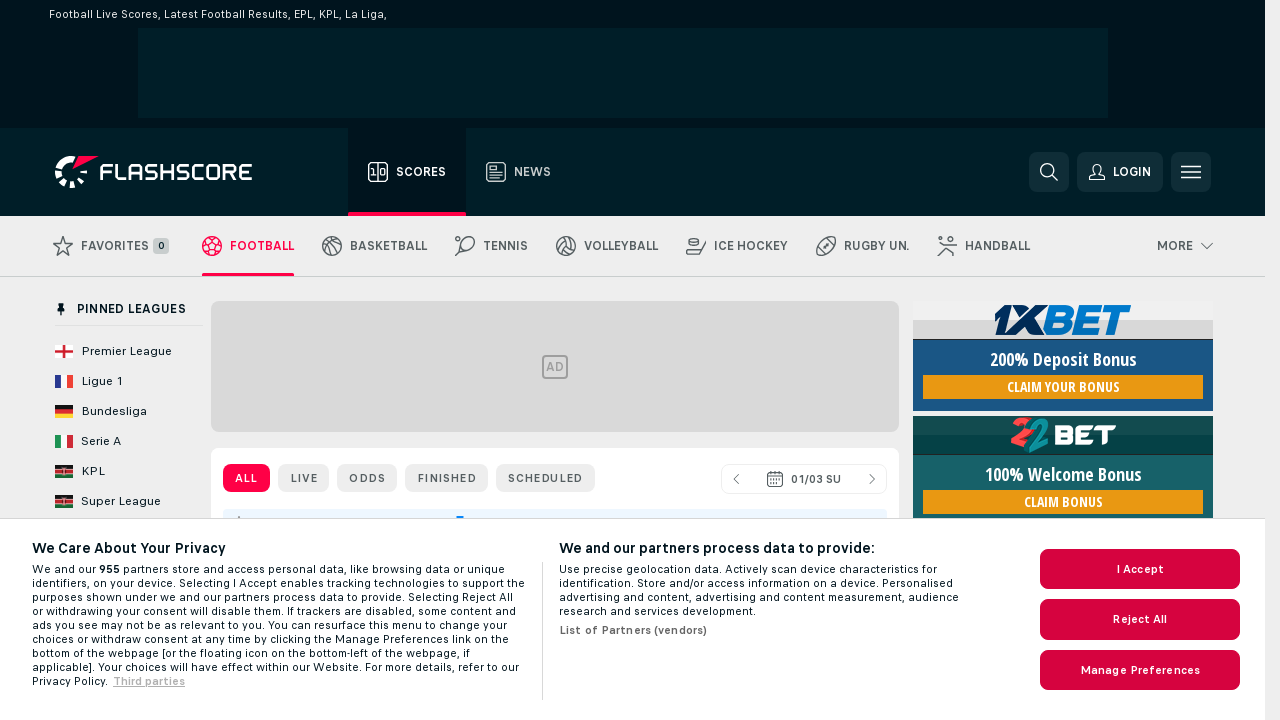

Navigated to Flashscore Kenya website
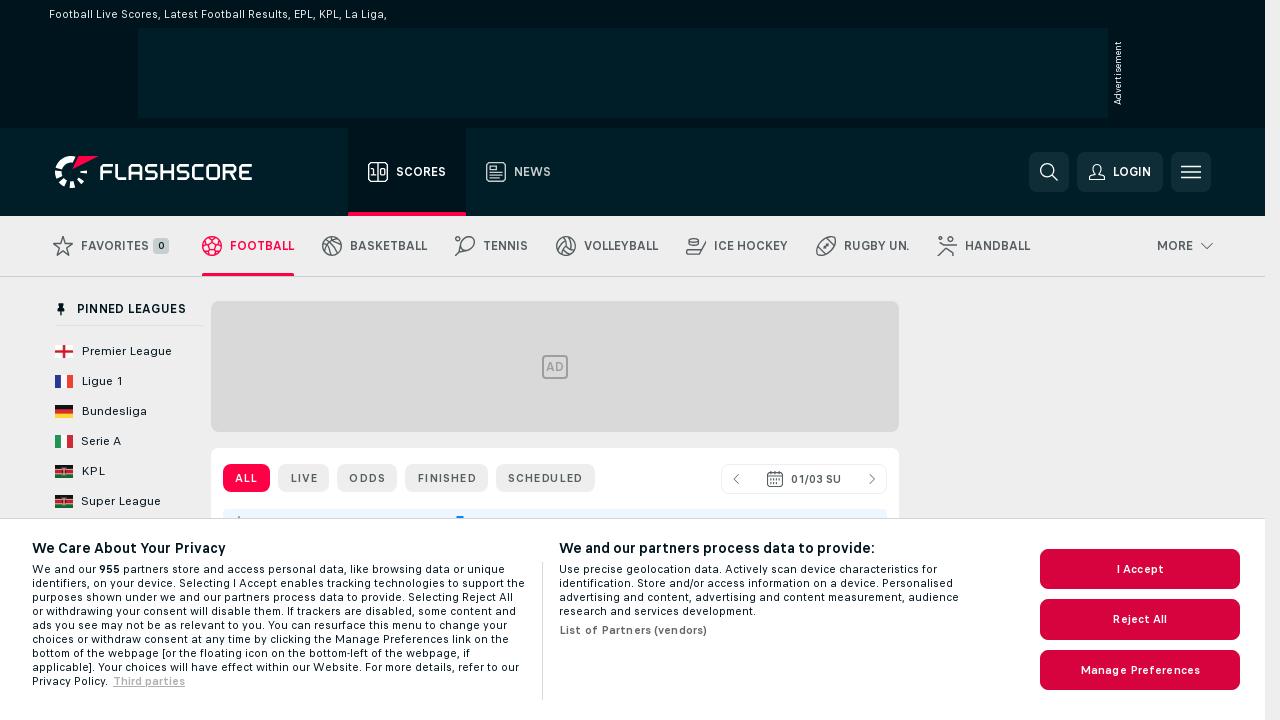

Filter tabs loaded and visible on the page
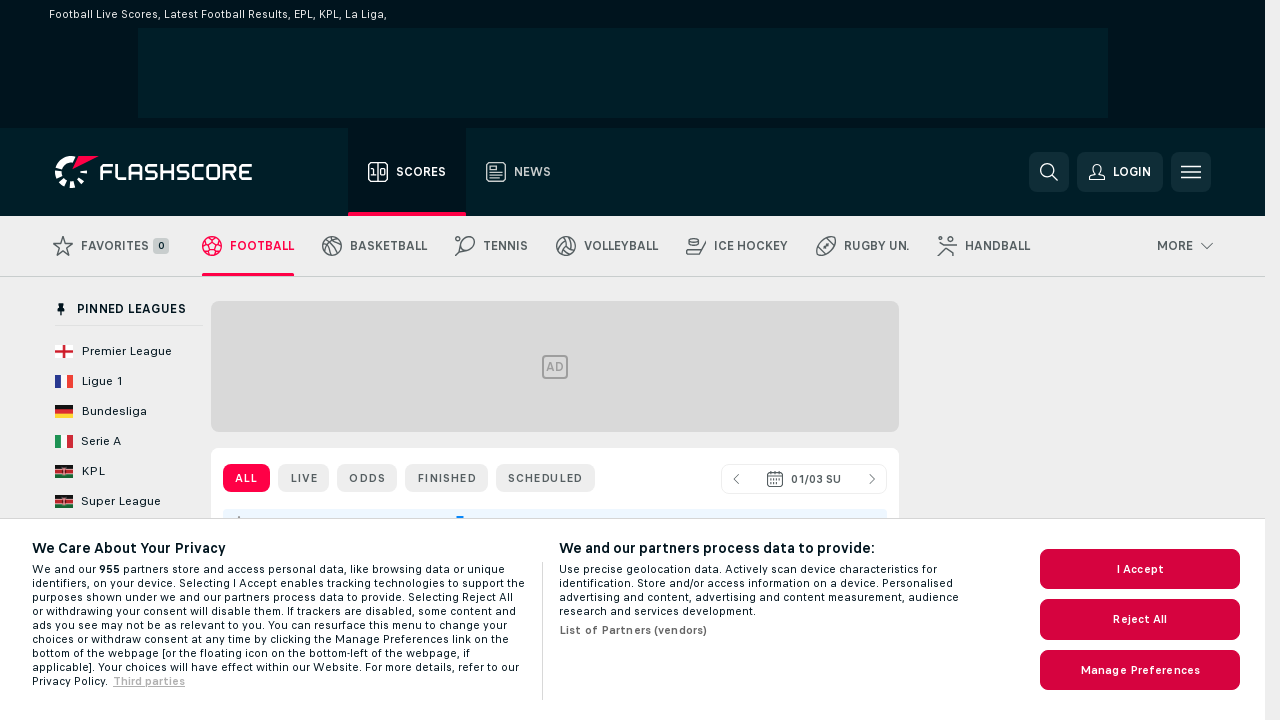

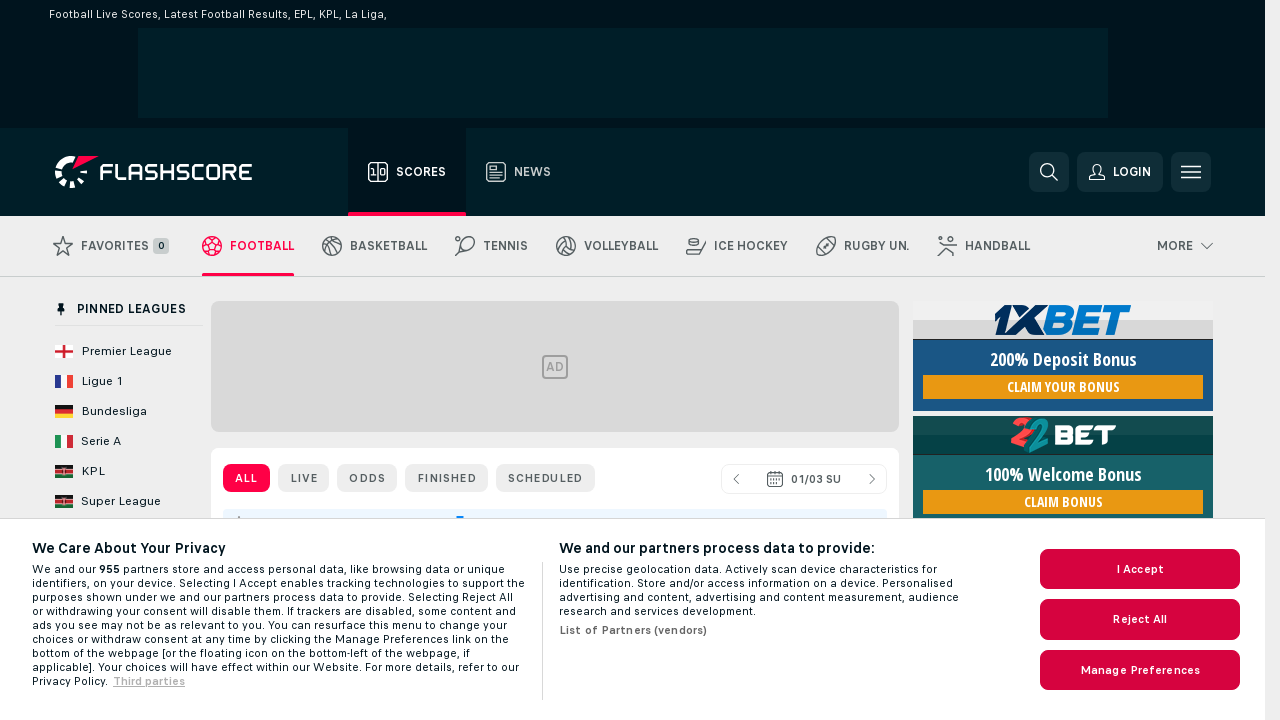